Tests multi-select dropdown by selecting multiple months (January, April, July) from the dropdown

Starting URL: http://multiple-select.wenzhixin.net.cn/templates/template.html?v=189&url=basic.html

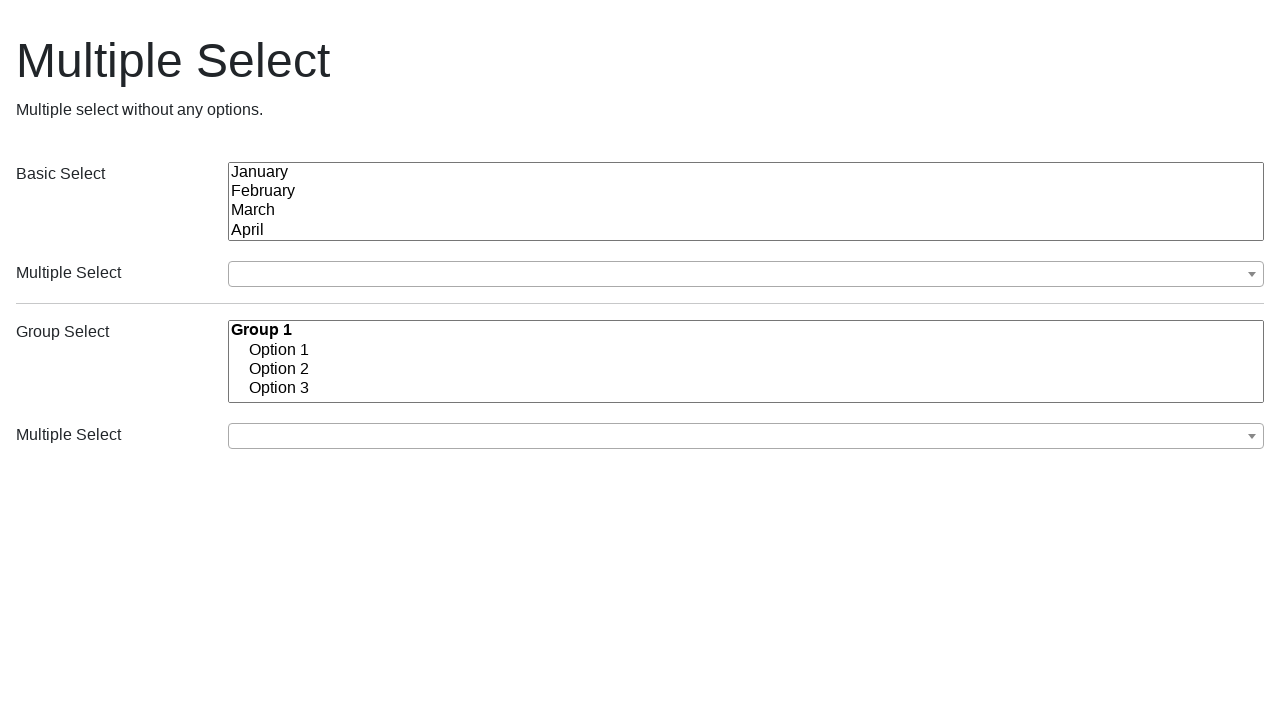

Clicked the multi-select dropdown button to open options at (746, 274) on (//button[@class='ms-choice'])[1]
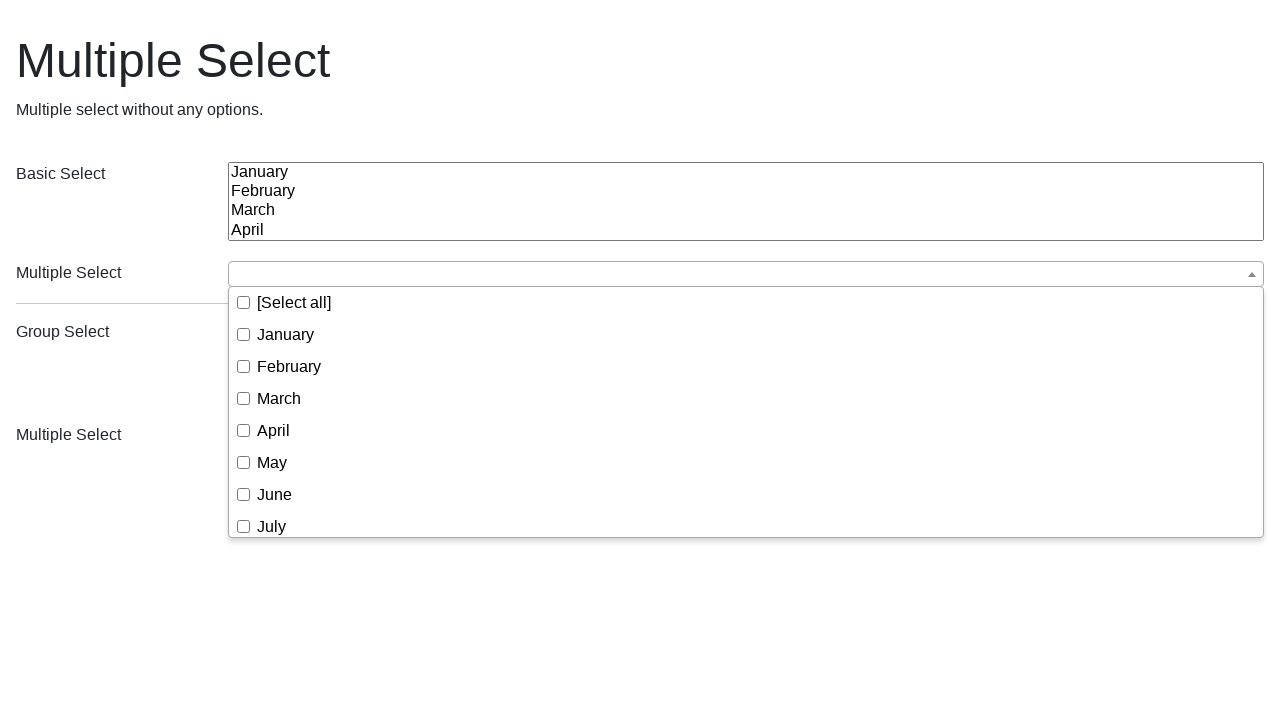

Dropdown options loaded
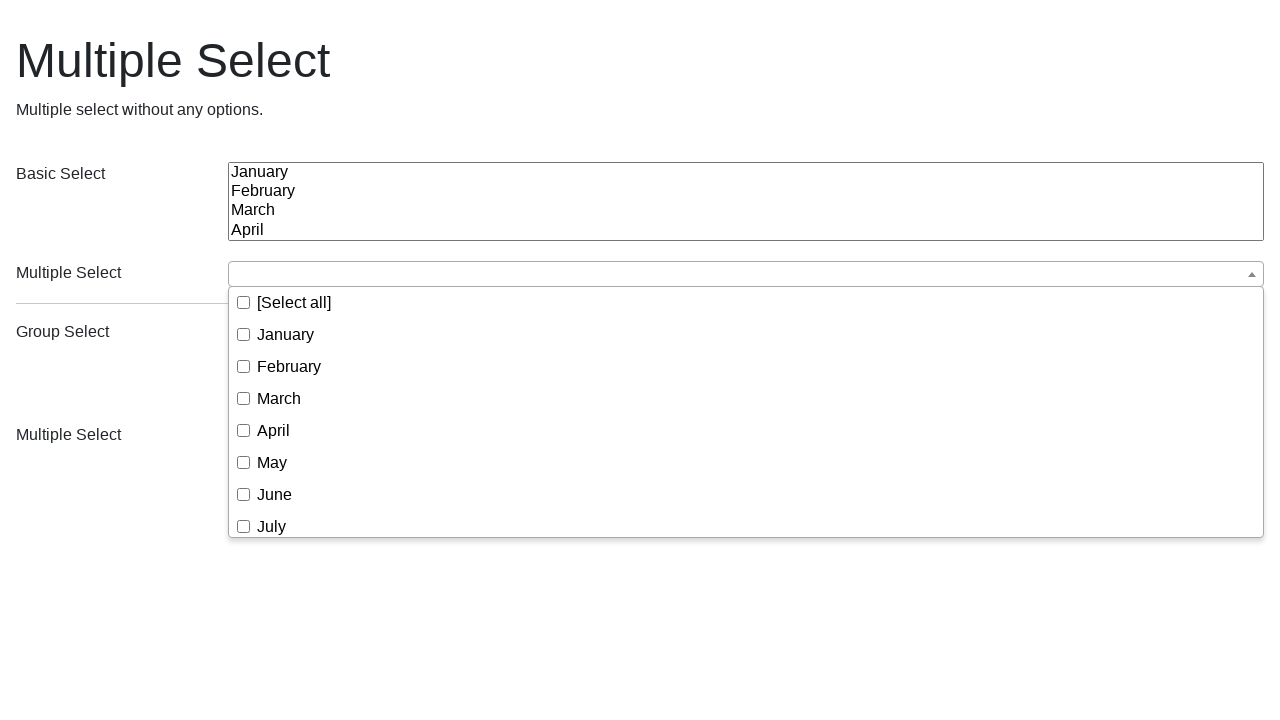

Selected January from the dropdown at (286, 334) on (//button[@class='ms-choice'])[1]/following-sibling::div//span[text()='January']
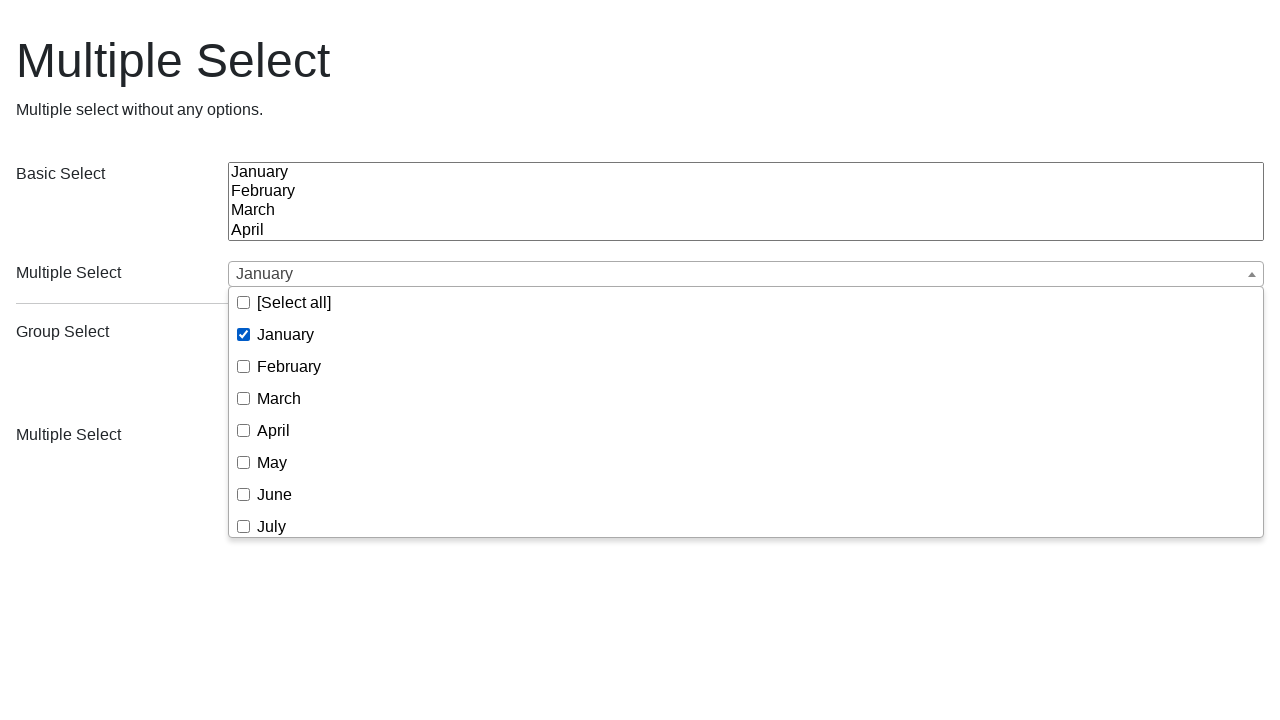

Selected April from the dropdown at (274, 430) on (//button[@class='ms-choice'])[1]/following-sibling::div//span[text()='April']
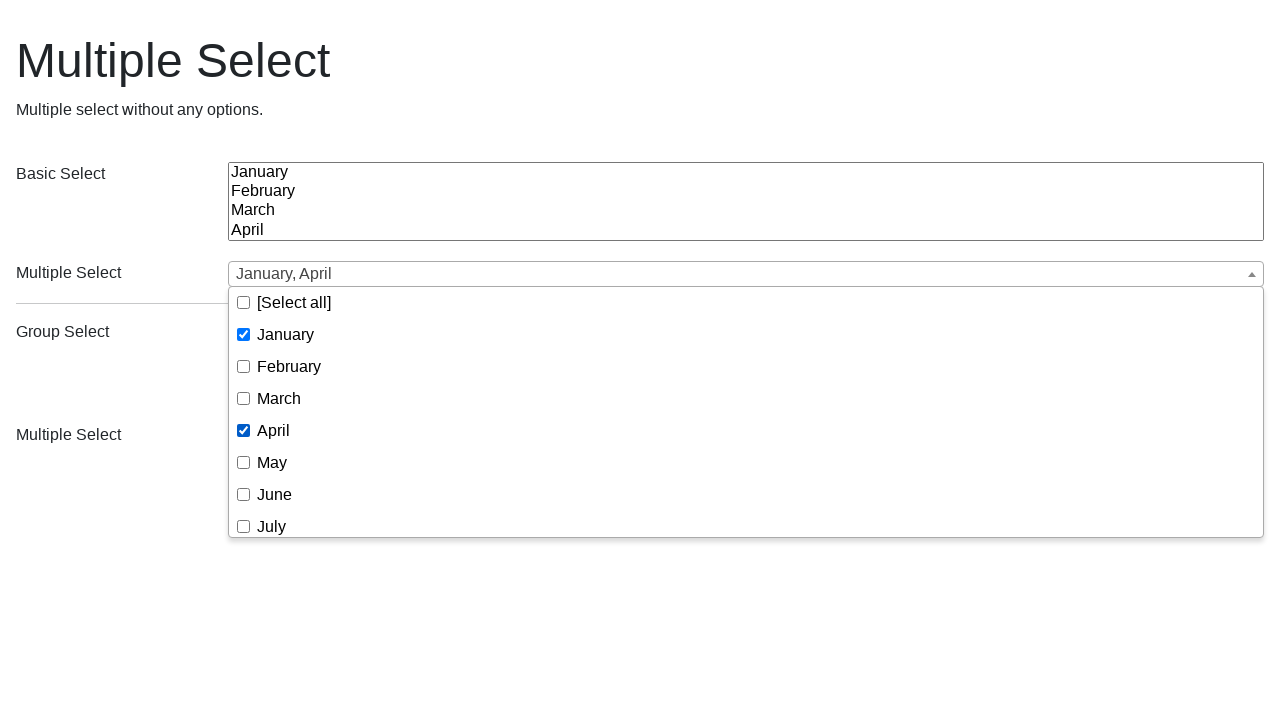

Selected July from the dropdown at (272, 526) on (//button[@class='ms-choice'])[1]/following-sibling::div//span[text()='July']
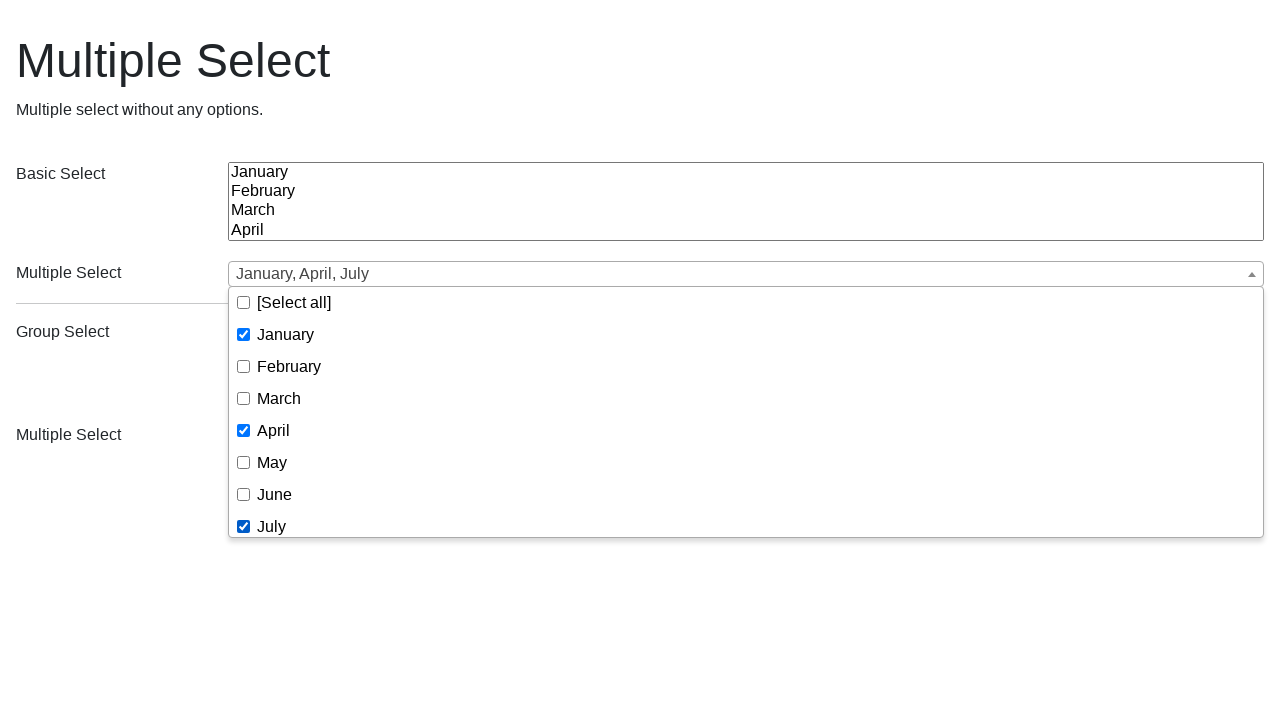

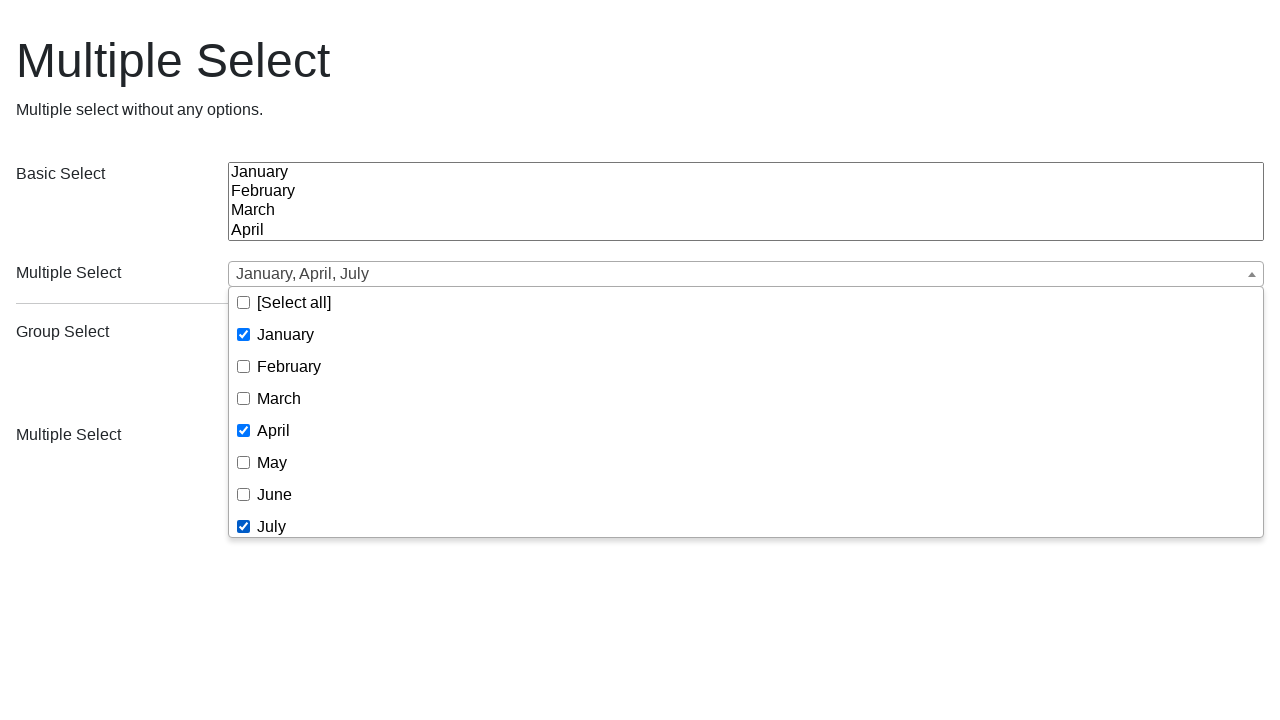